Navigates to a library app and verifies the presence of various UI elements including input fields, buttons, and navigation links

Starting URL: https://library-app.firebaseapp.com

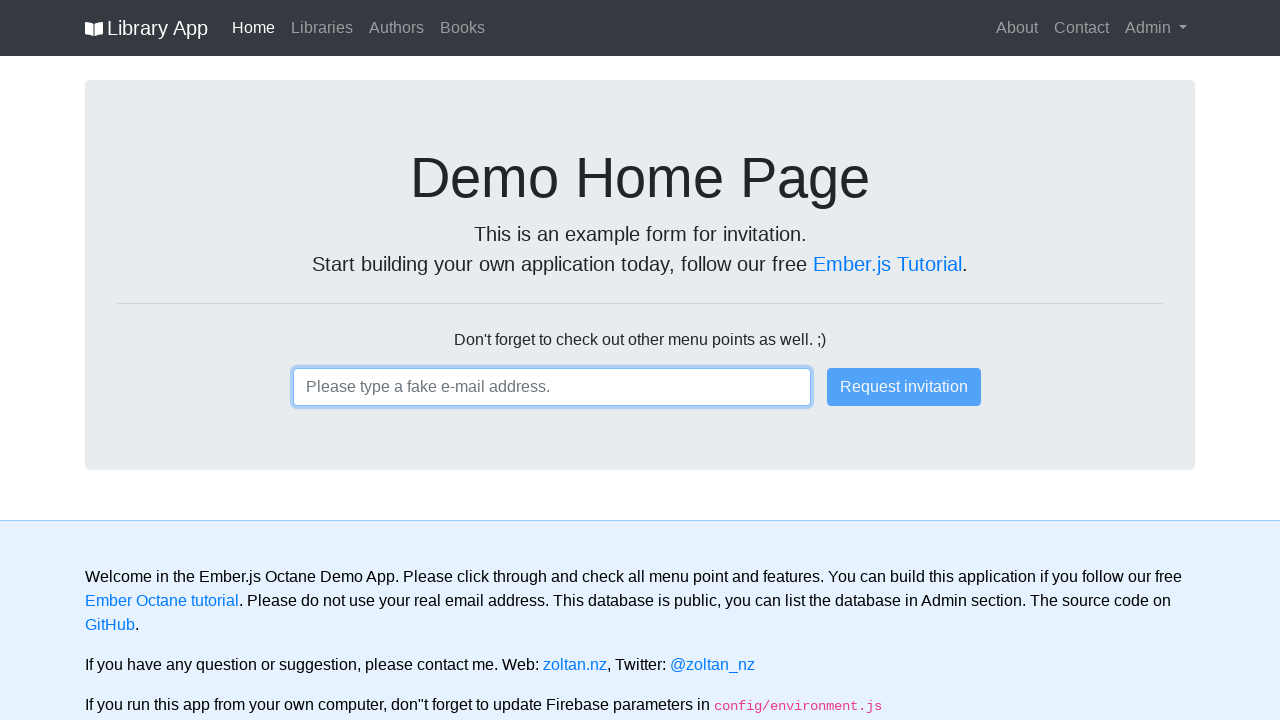

Navigated to library app at https://library-app.firebaseapp.com
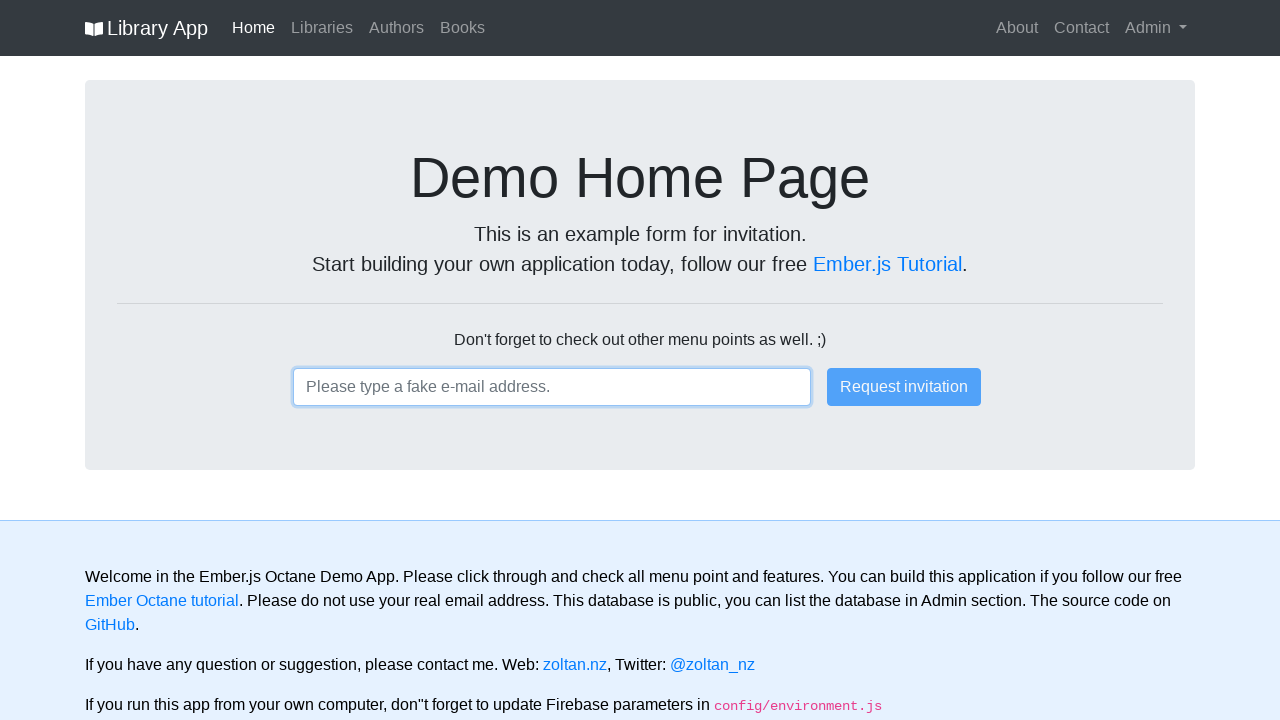

Input field loaded and verified to exist
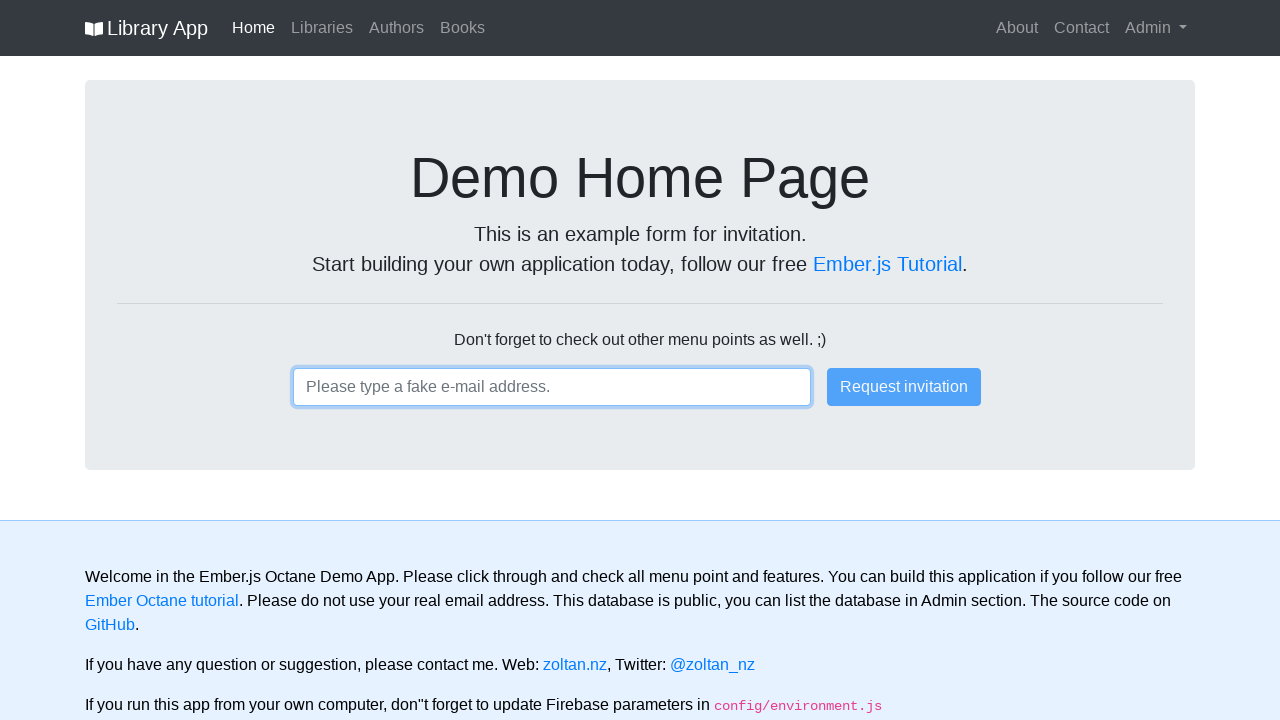

Retrieved button text: '
        Request invitation
      '
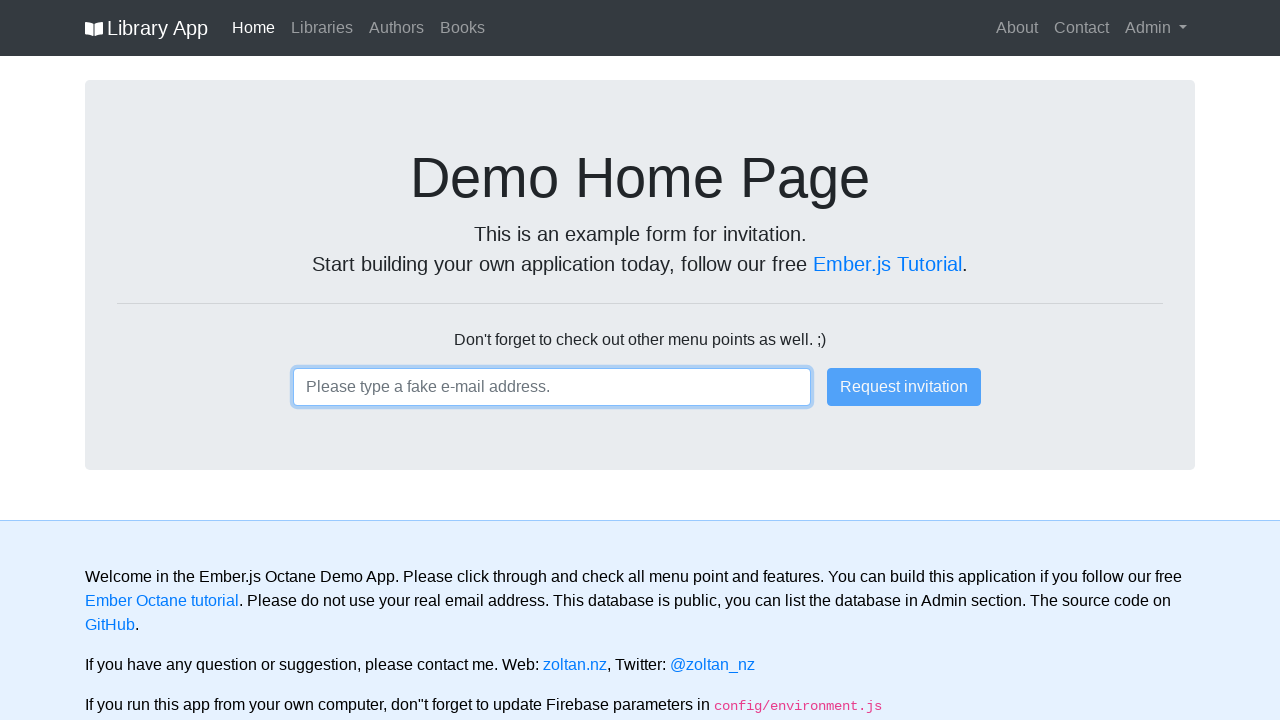

Retrieved all navigation links from navbar
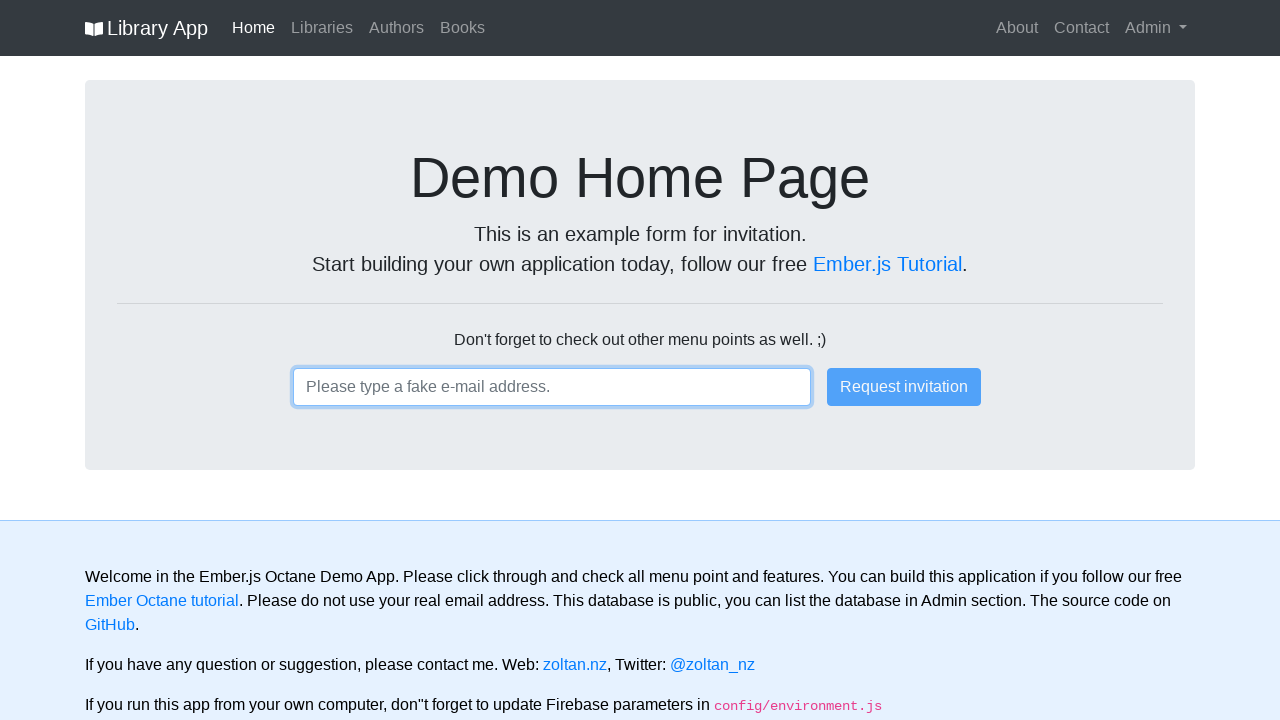

Navigation link text: '
  
            Home
          
'
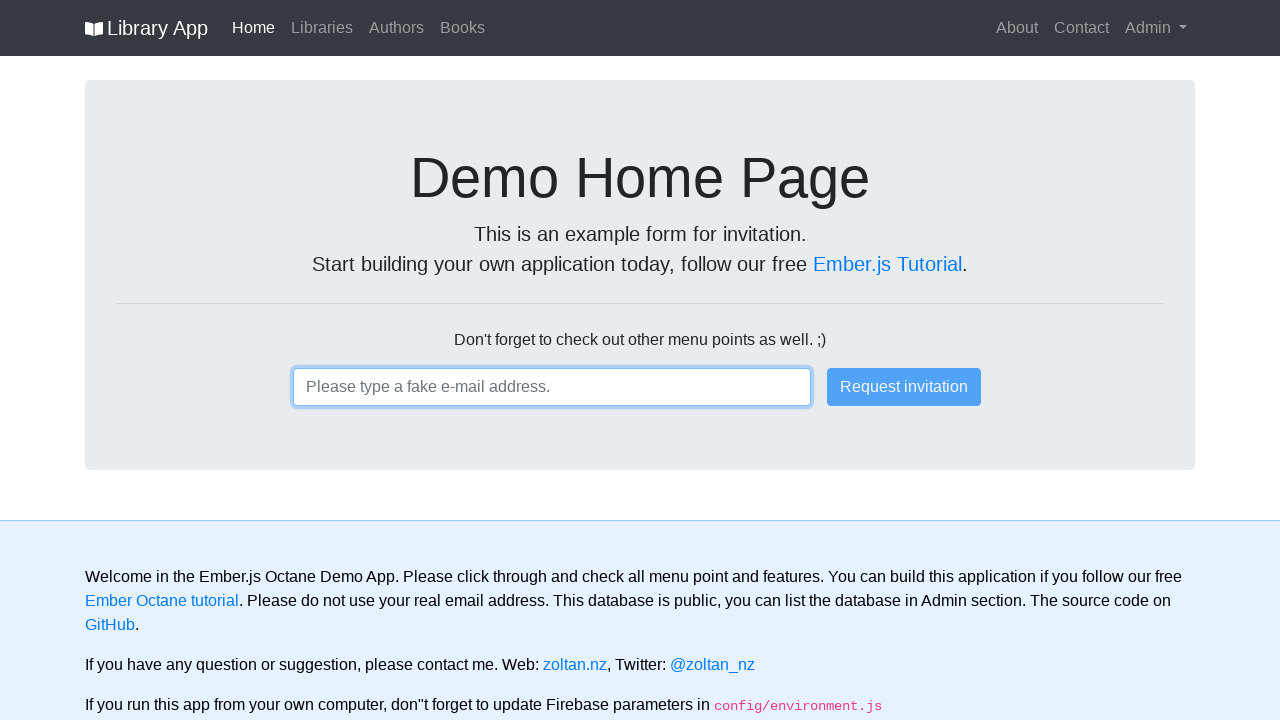

Navigation link text: '
  
            Libraries
          
'
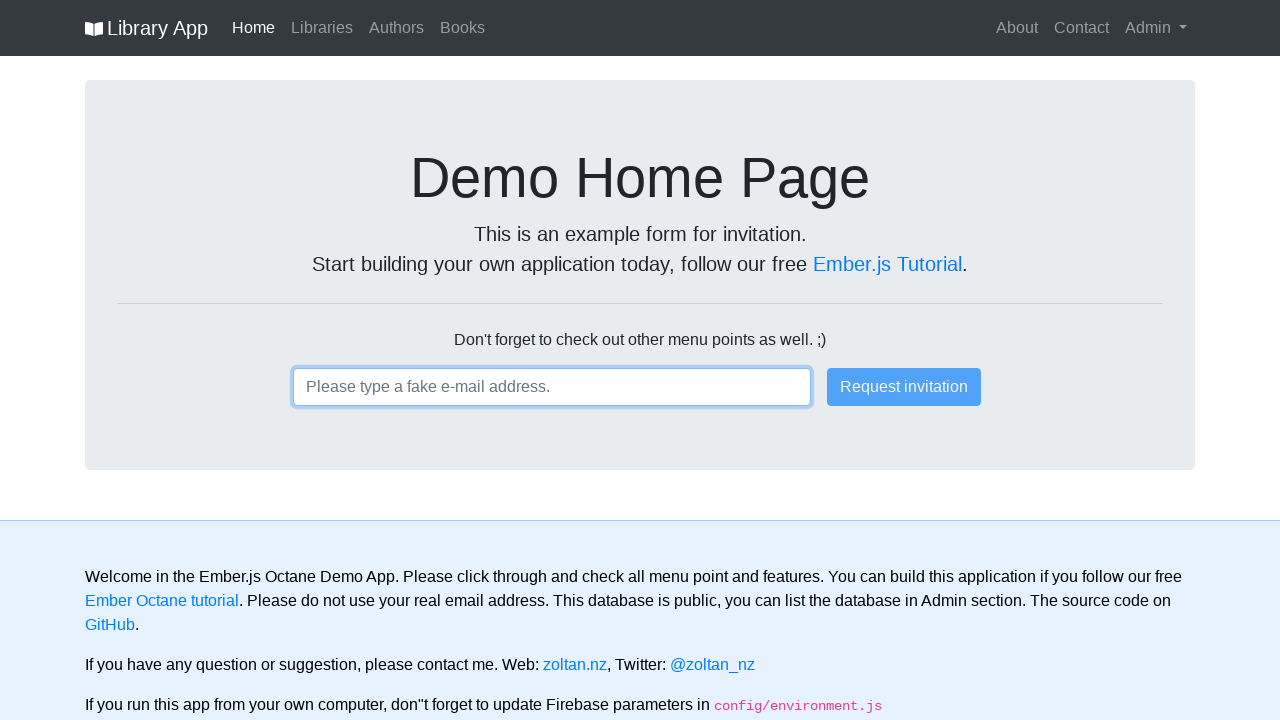

Navigation link text: '
  
            Authors
          
'
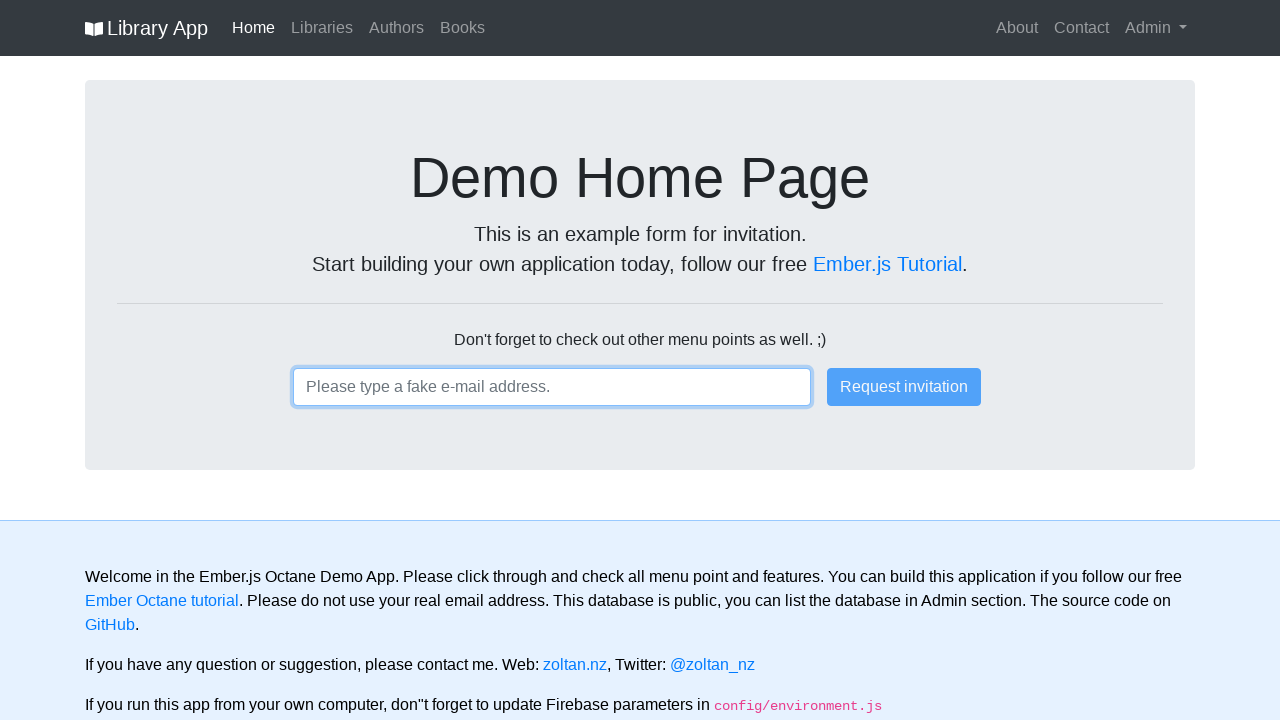

Navigation link text: '
  
            Books
          
'
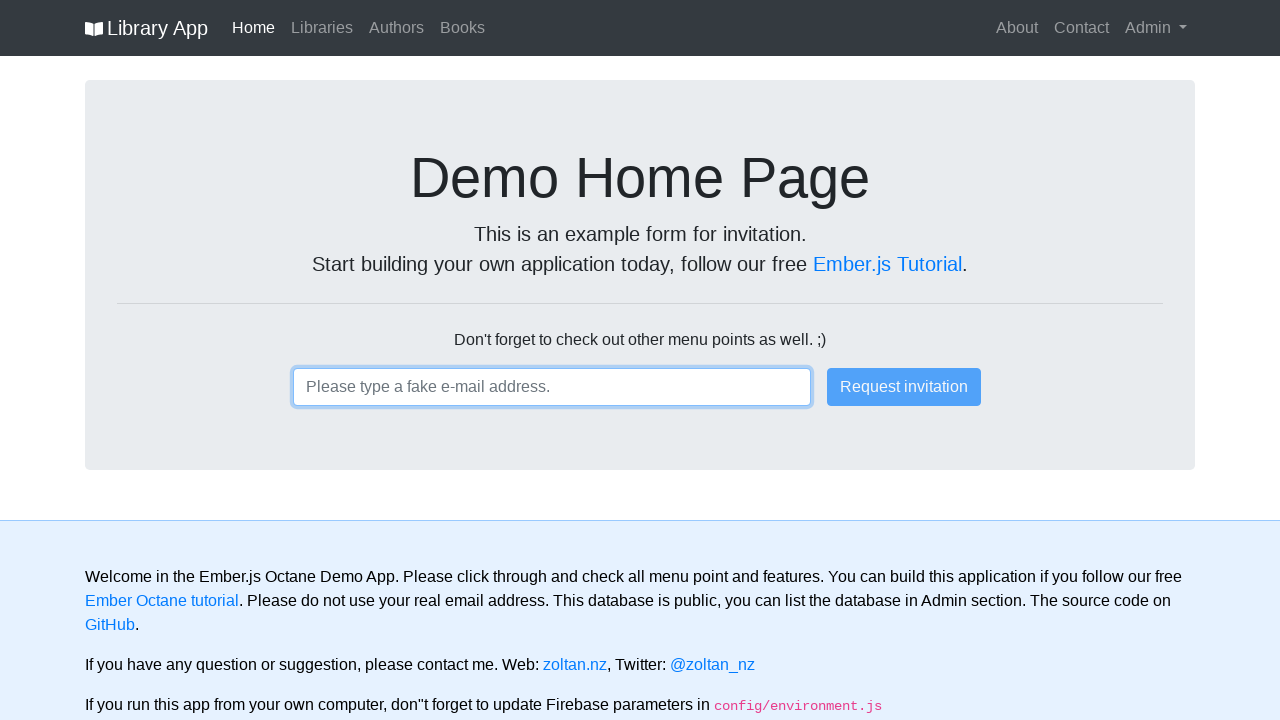

Navigation link text: '
  
            About
          
'
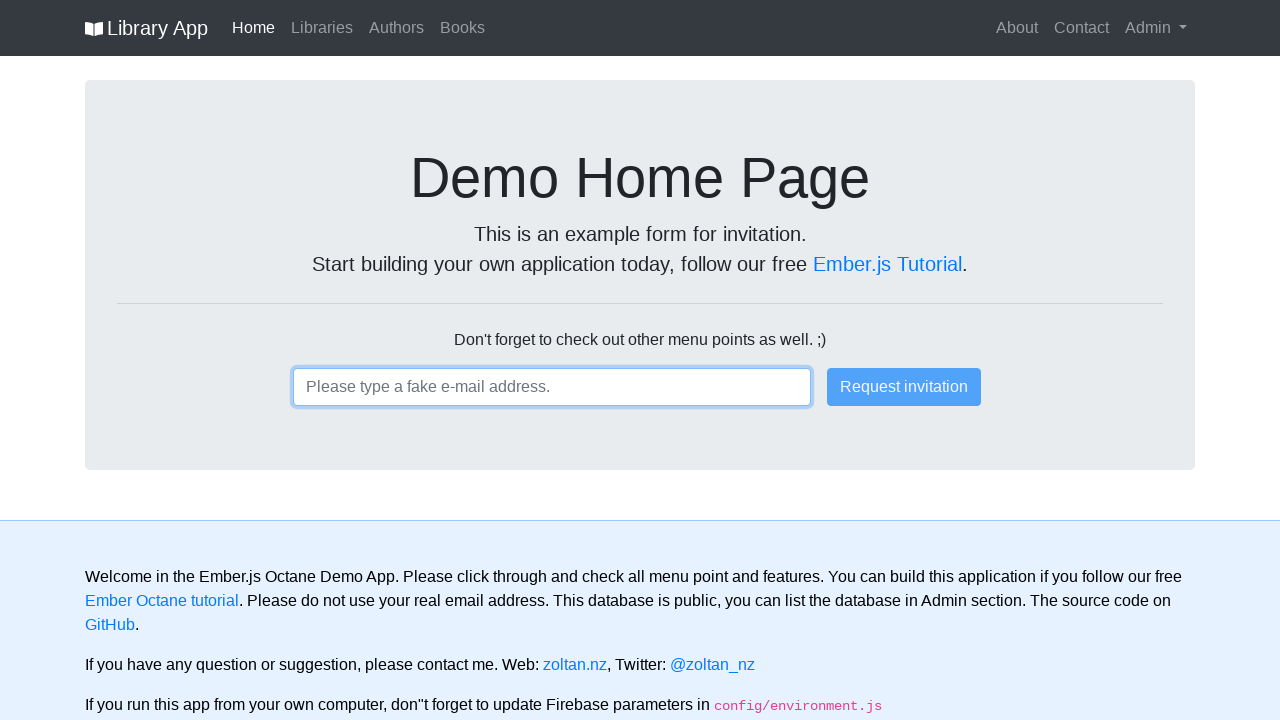

Navigation link text: '
  
            Contact
          
'
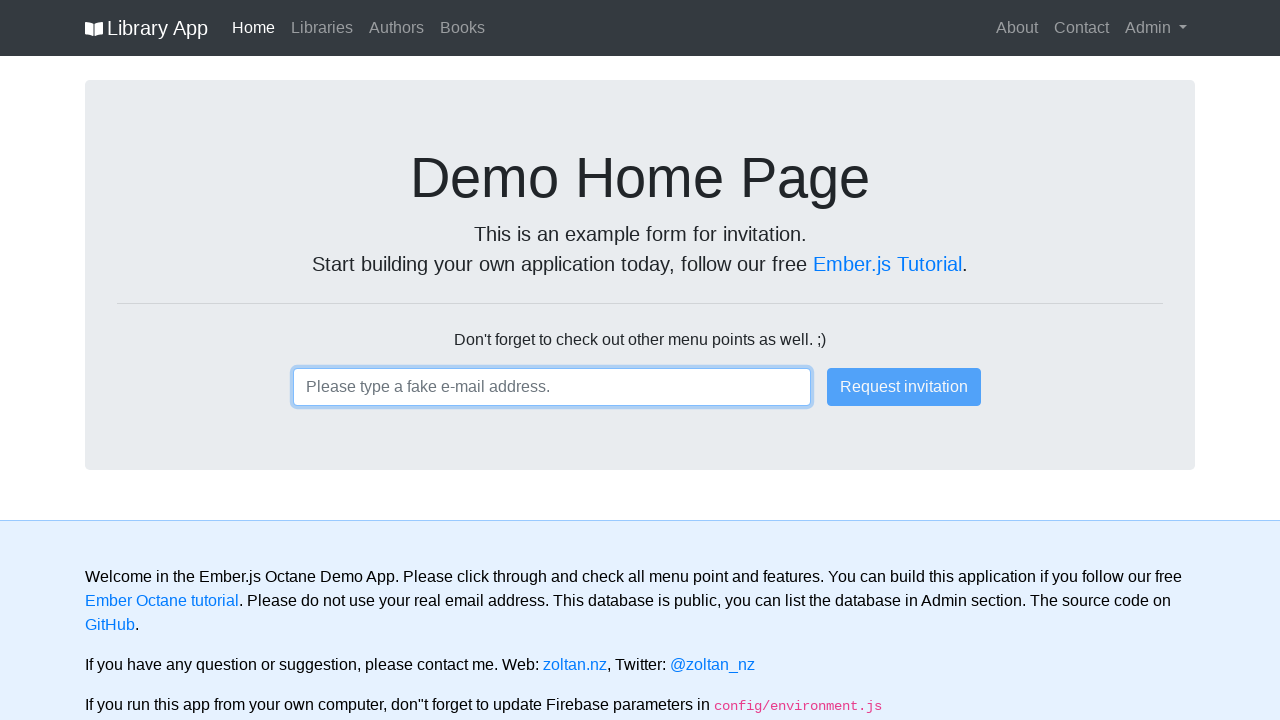

Navigation link text: '
    
            
  Admin 

            
          

  '
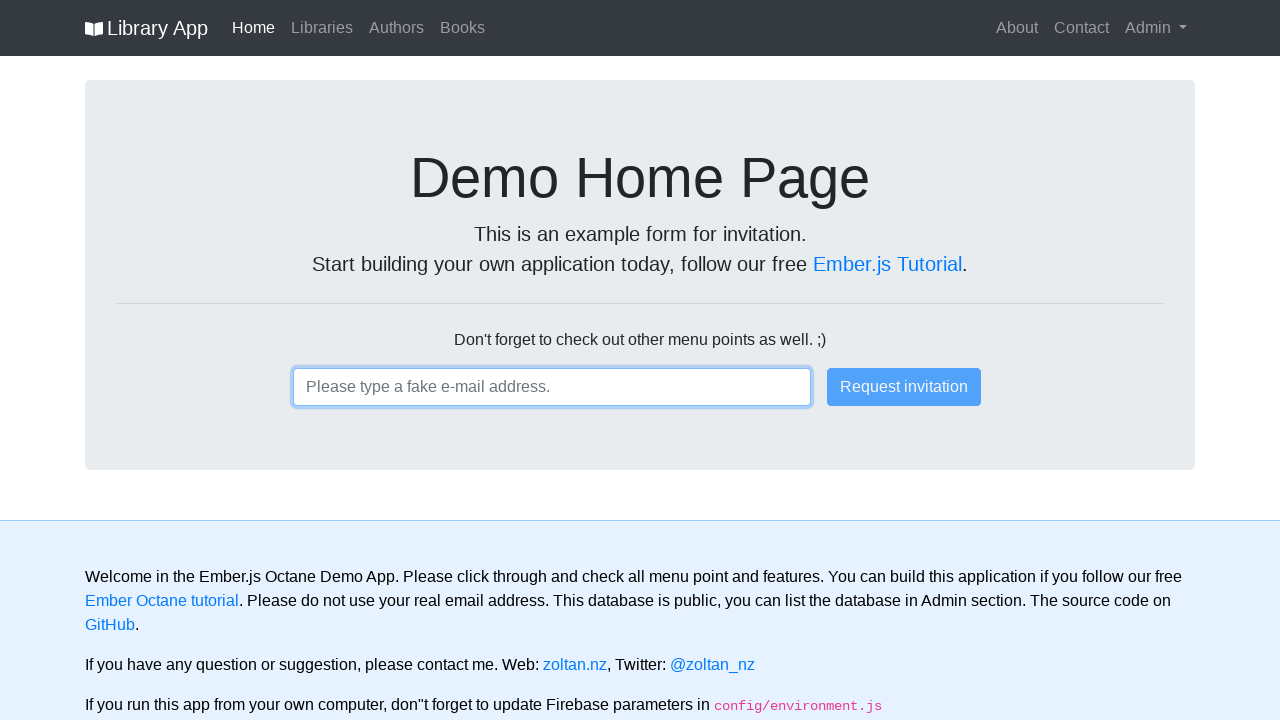

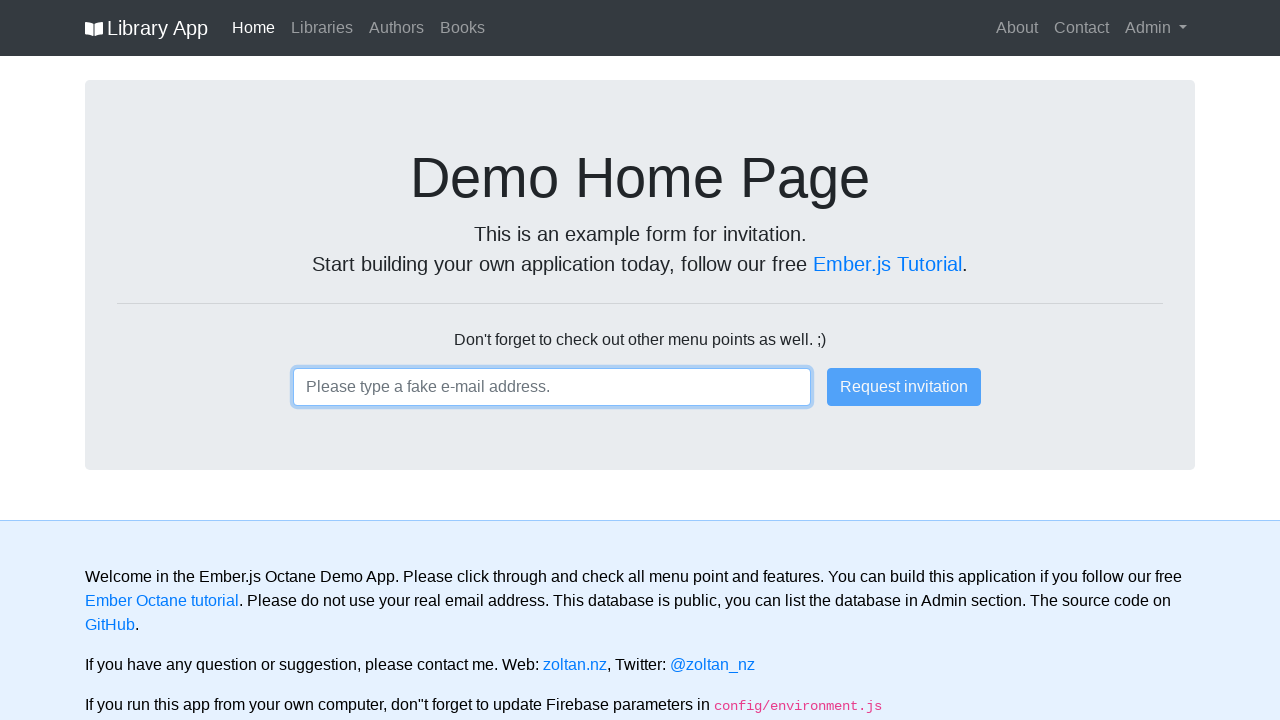